Tests double-click functionality on a button and verifies the resulting text change

Starting URL: https://automationfc.github.io/basic-form/index.html

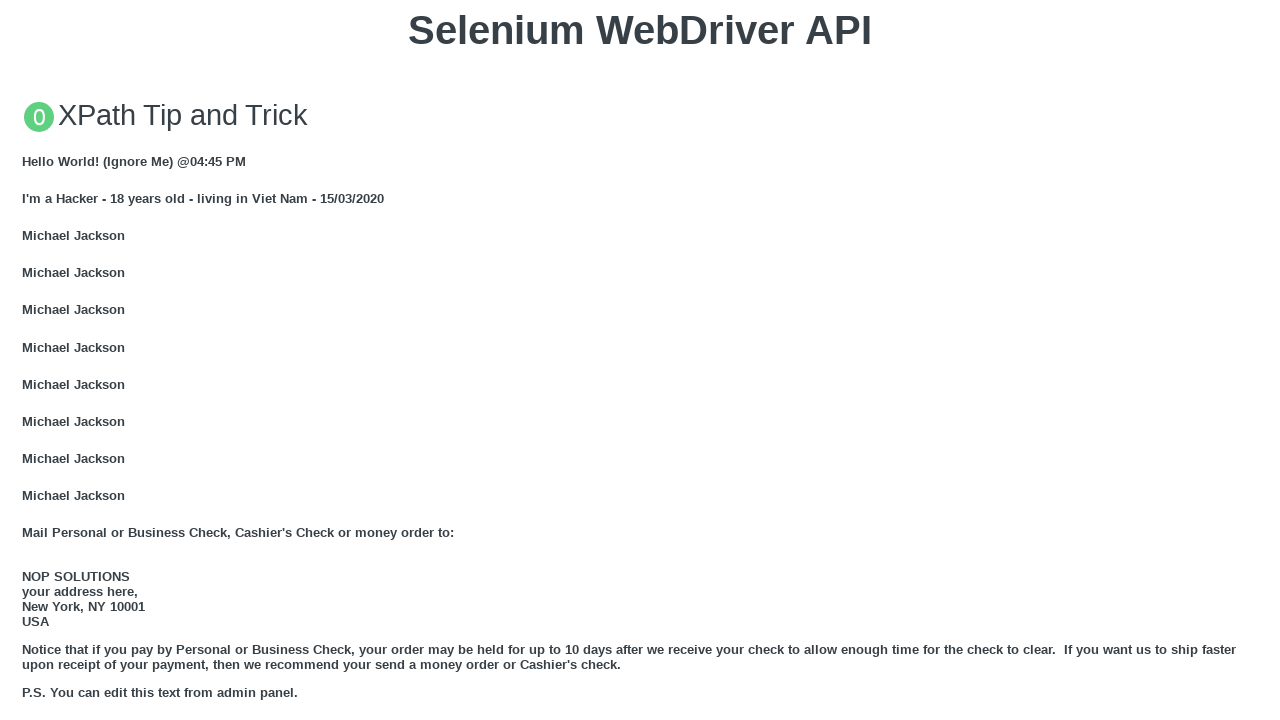

Scrolled double-click button into view
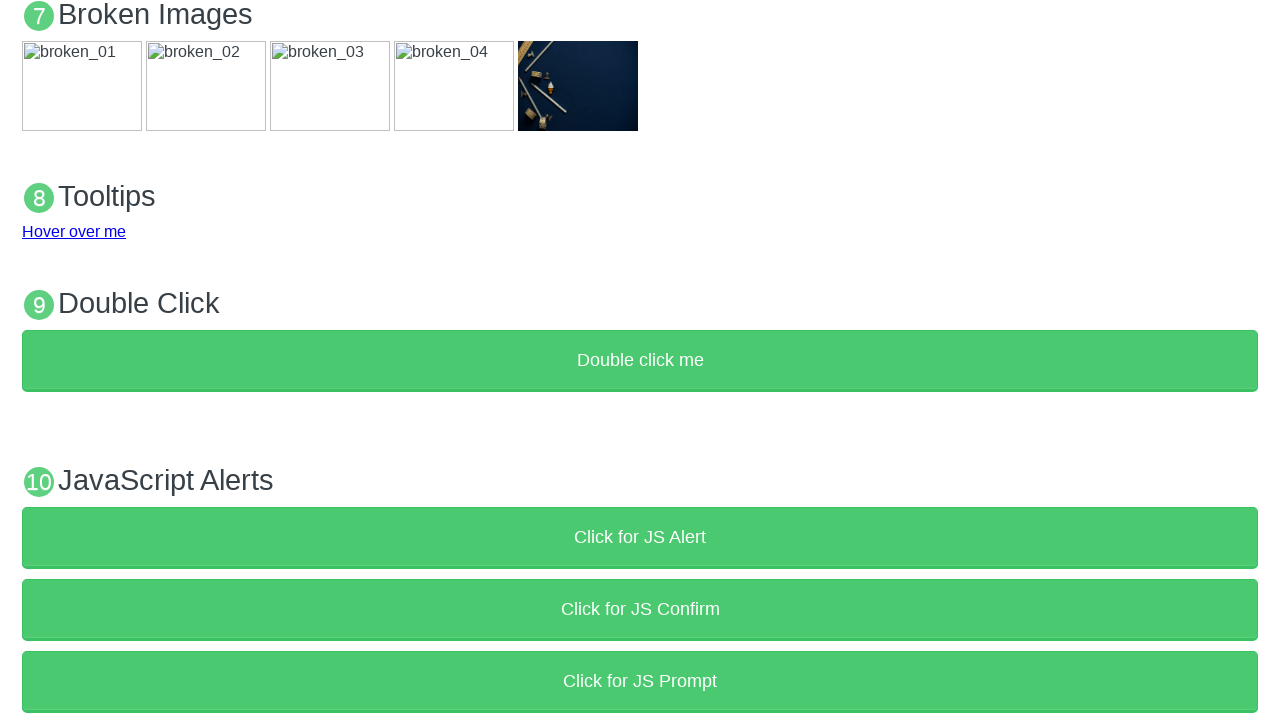

Double-clicked the button at (640, 361) on xpath=//button[text()='Double click me']
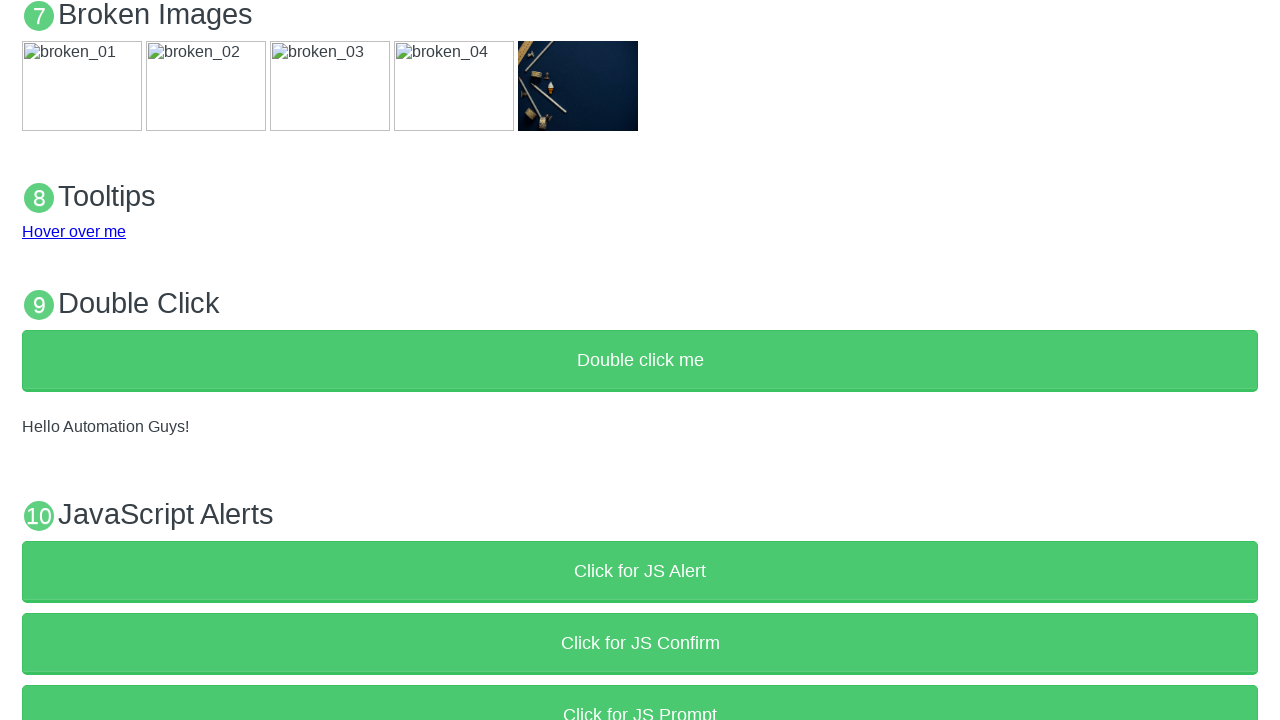

Verified that the text changed to 'Hello Automation Guys!' after double-click
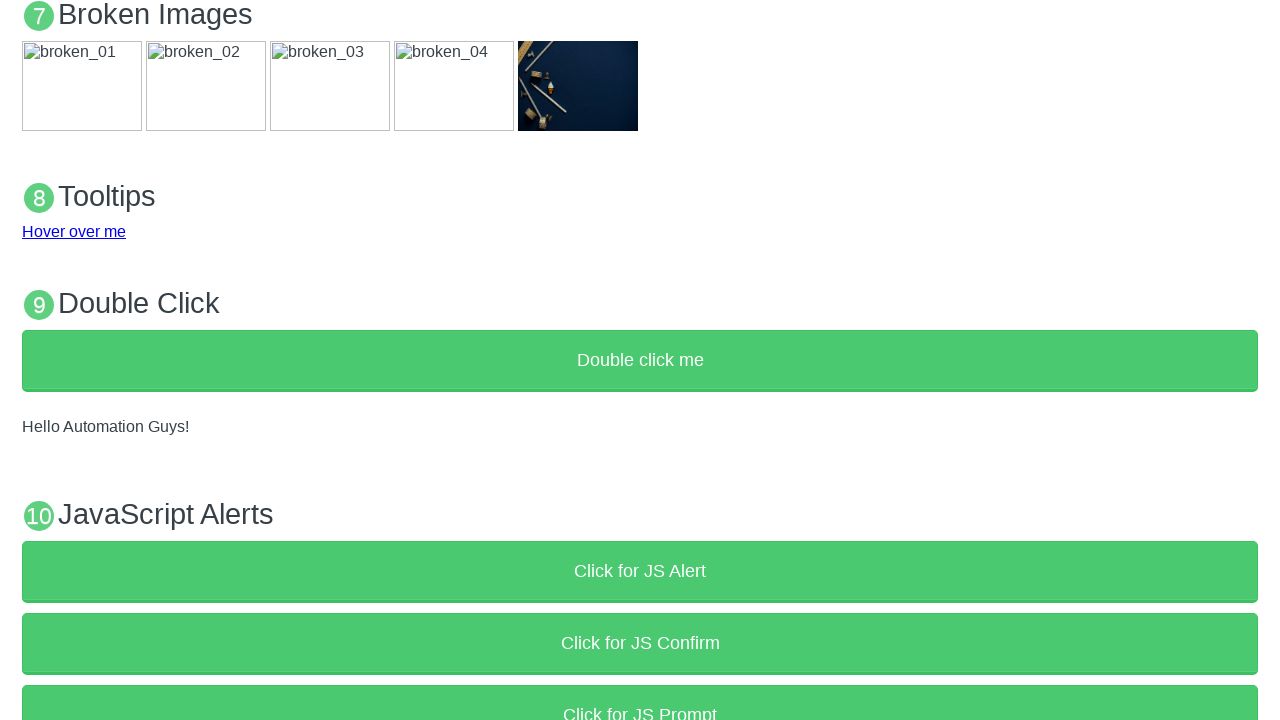

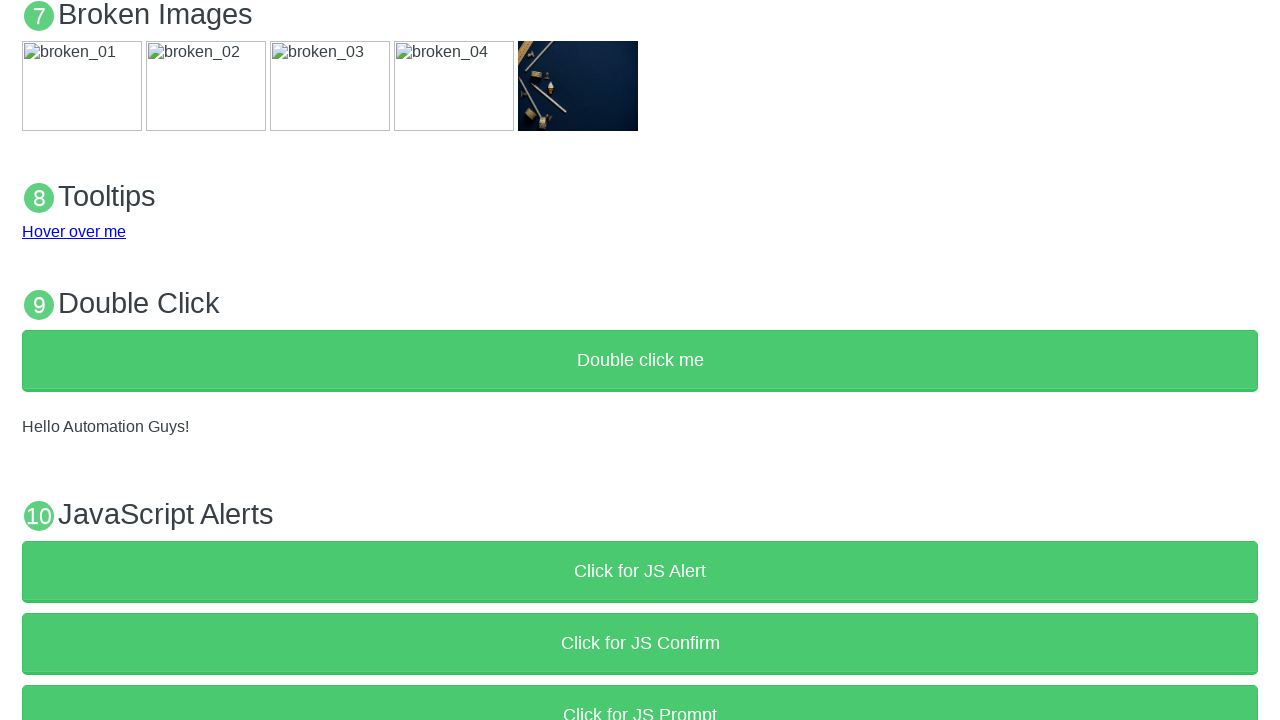